Tests a form submission by filling in user name, email, and address fields, then clicking the submit button

Starting URL: https://demoqa.com/text-box

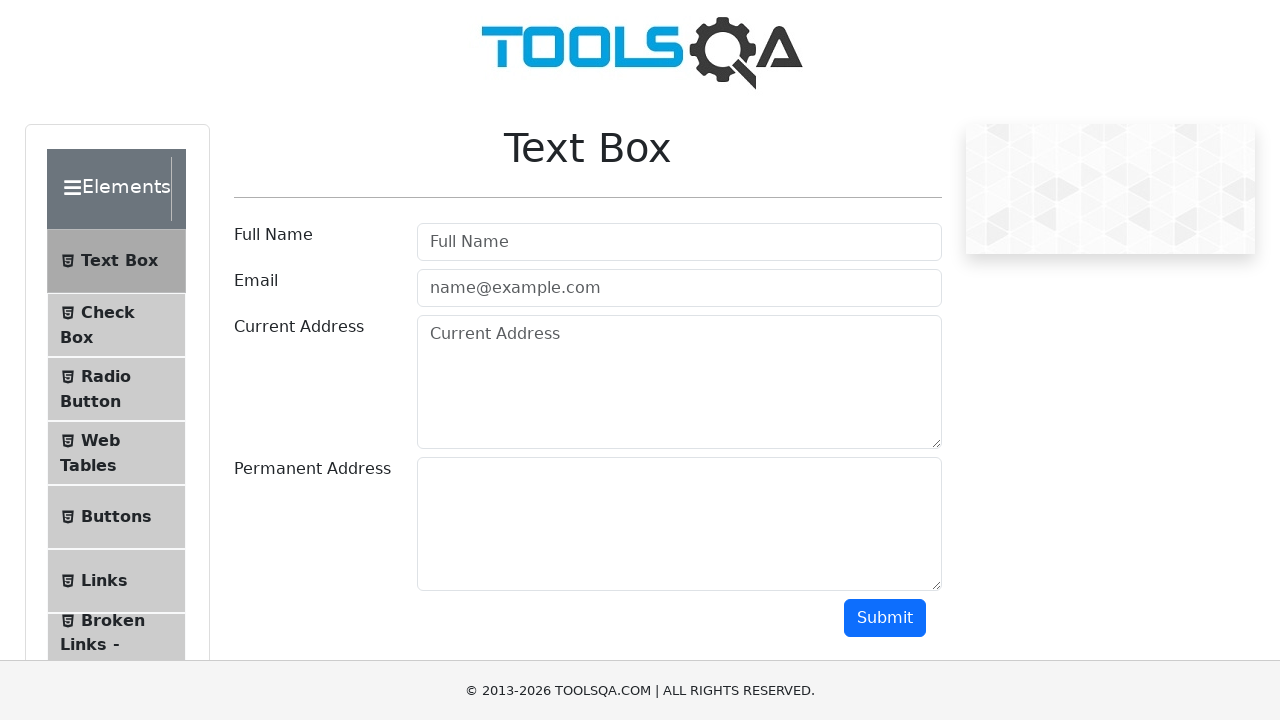

Filled in user name field with 'Zaenal' on #userName
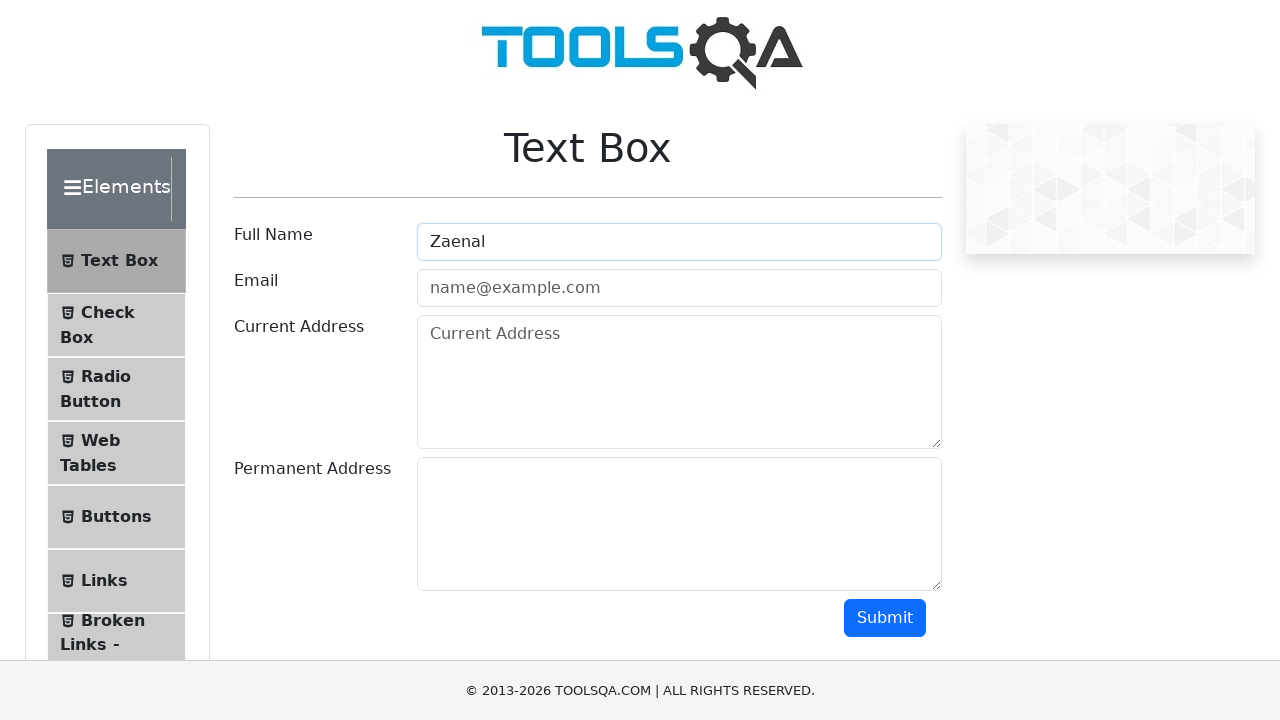

Filled in email field with 'zainalgo@gmail.com' on #userEmail
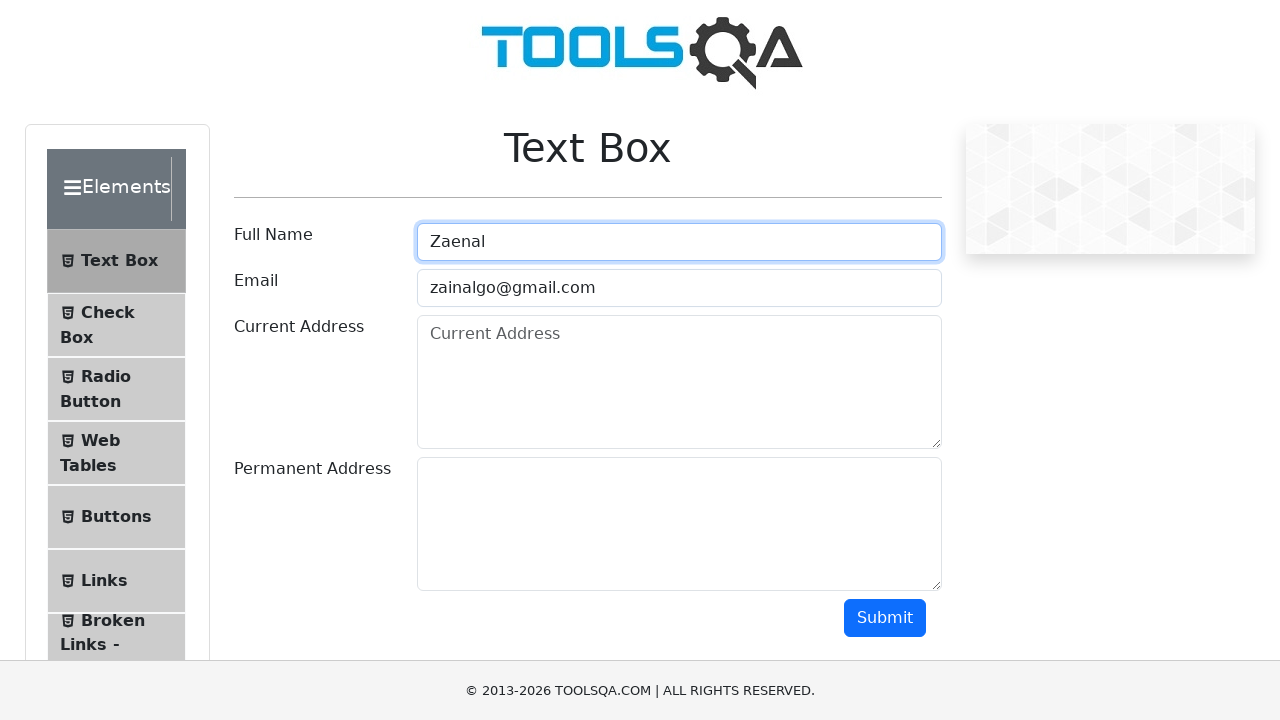

Filled in current address field with 'Jateng' on #currentAddress
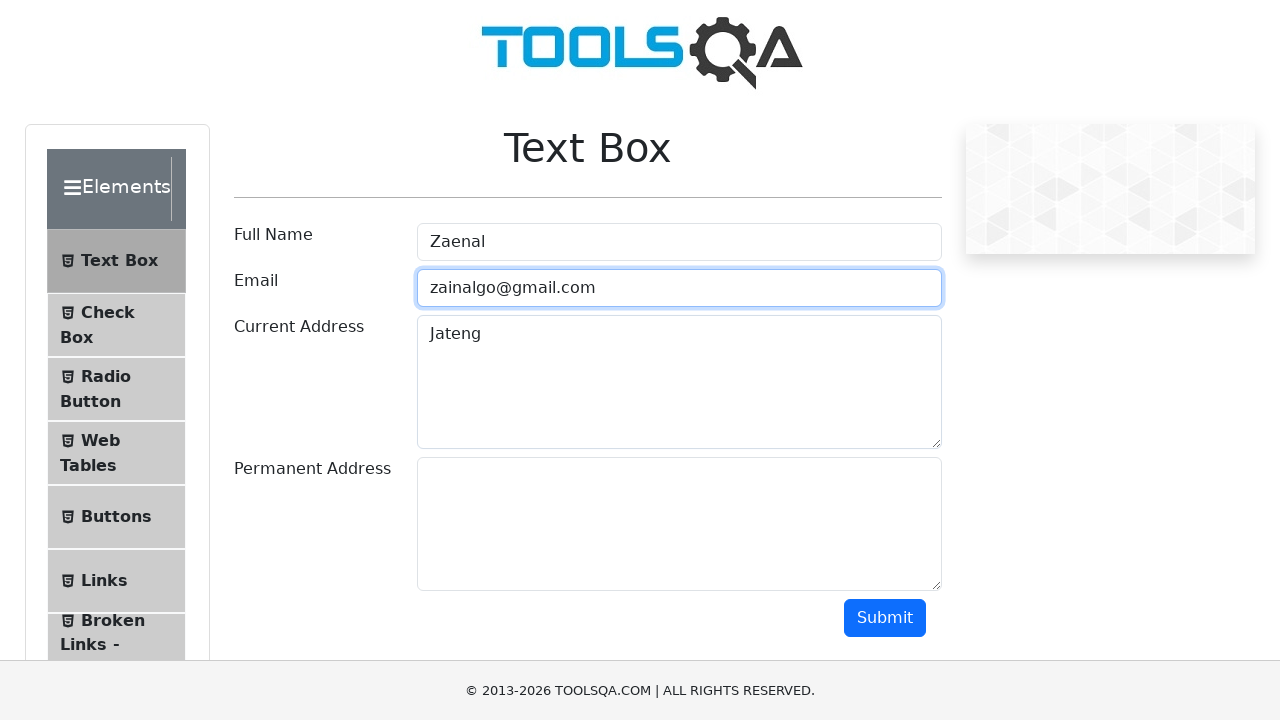

Filled in permanent address field with 'Wonosobo, Sukoharjo, Sempol' on #permanentAddress
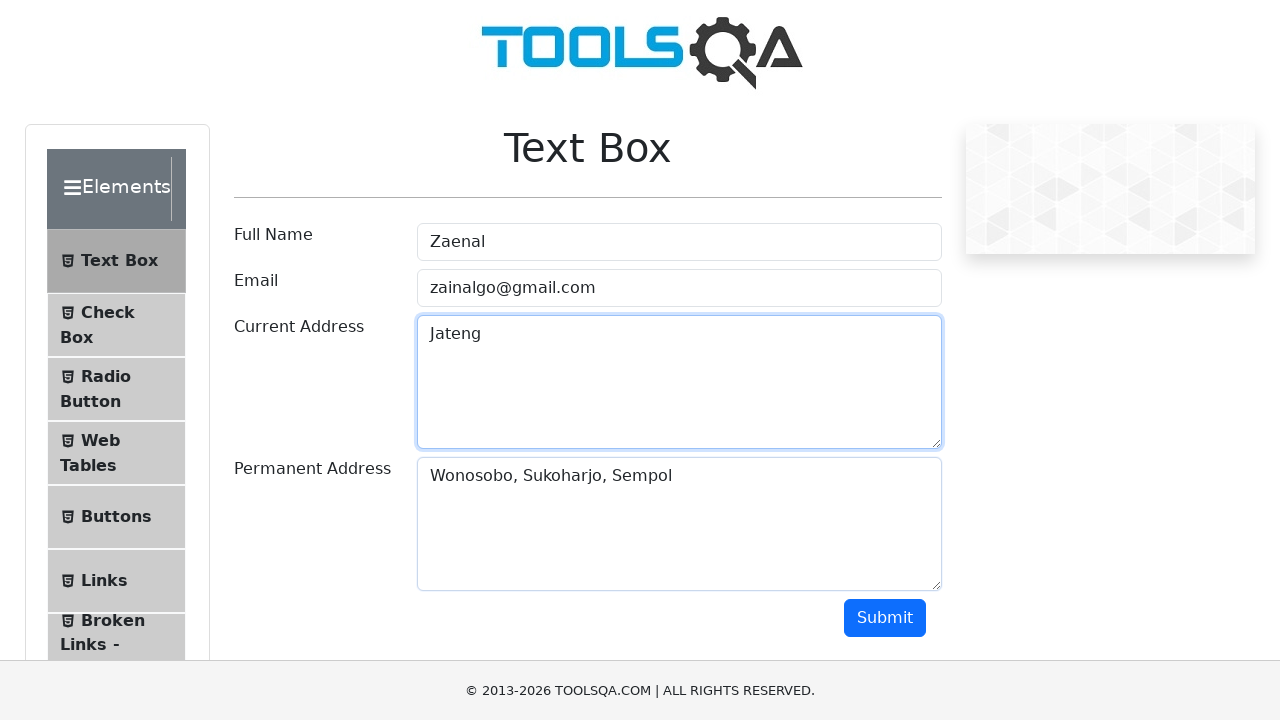

Scrolled submit button into view
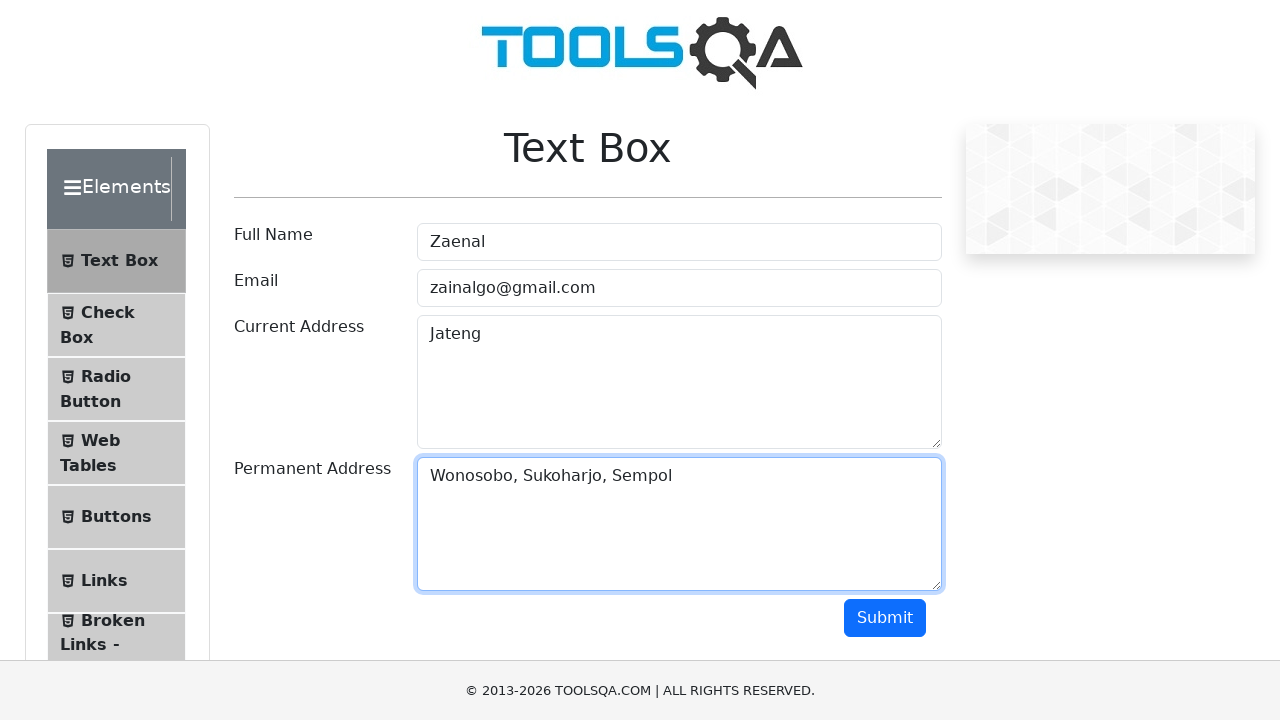

Clicked the submit button to submit the form at (885, 618) on #submit
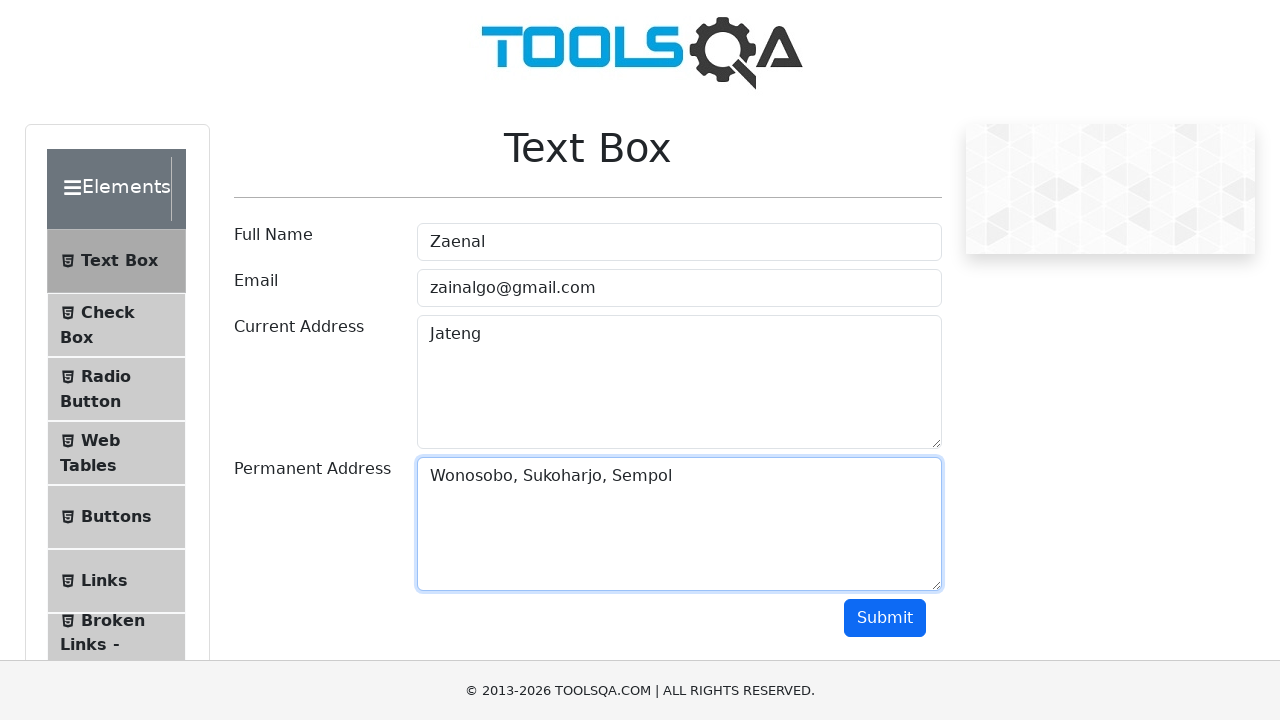

Waited 3 seconds for form submission to complete
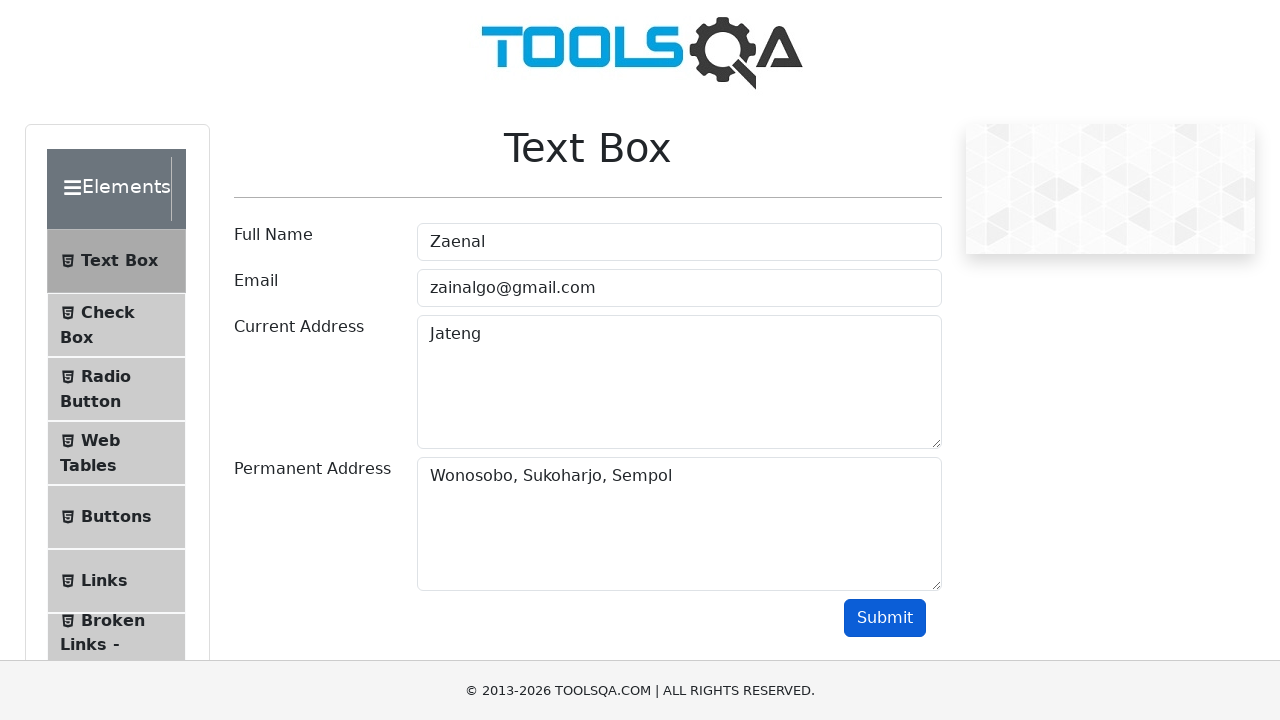

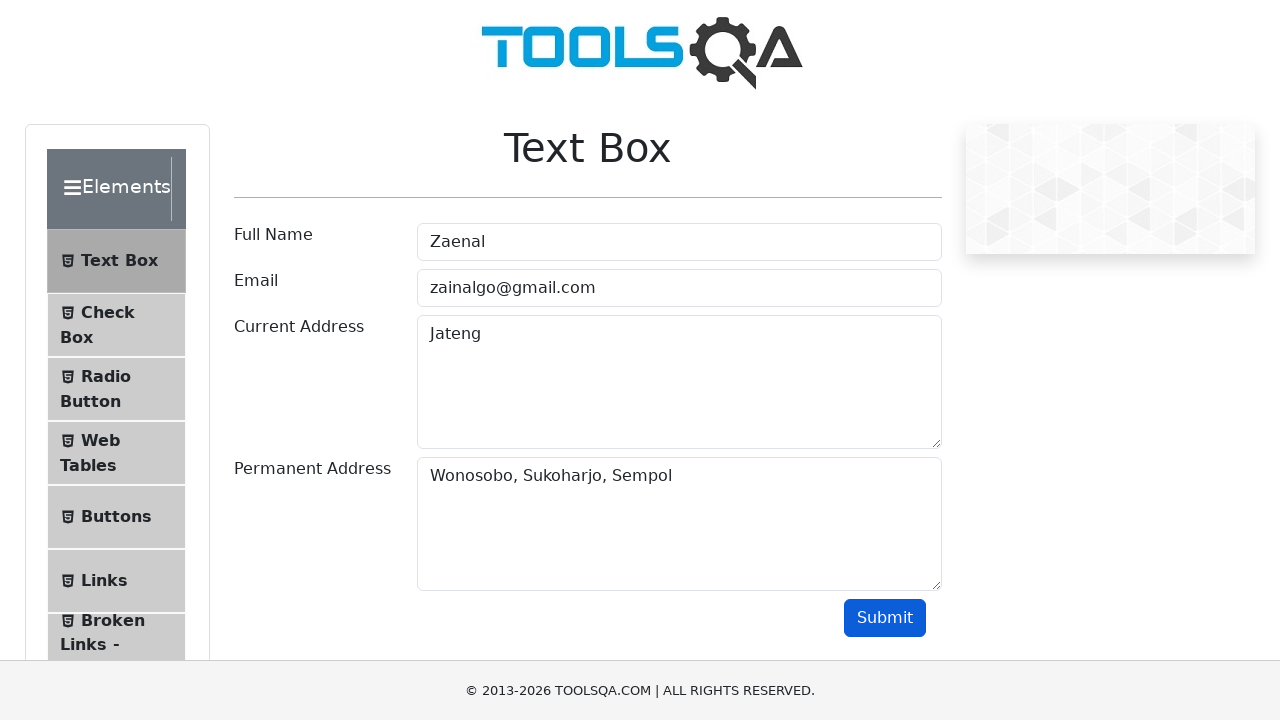